Tests frame handling by accessing a frame via frameLocator and filling an input field within that frame

Starting URL: https://ui.vision/demo/webtest/frames/

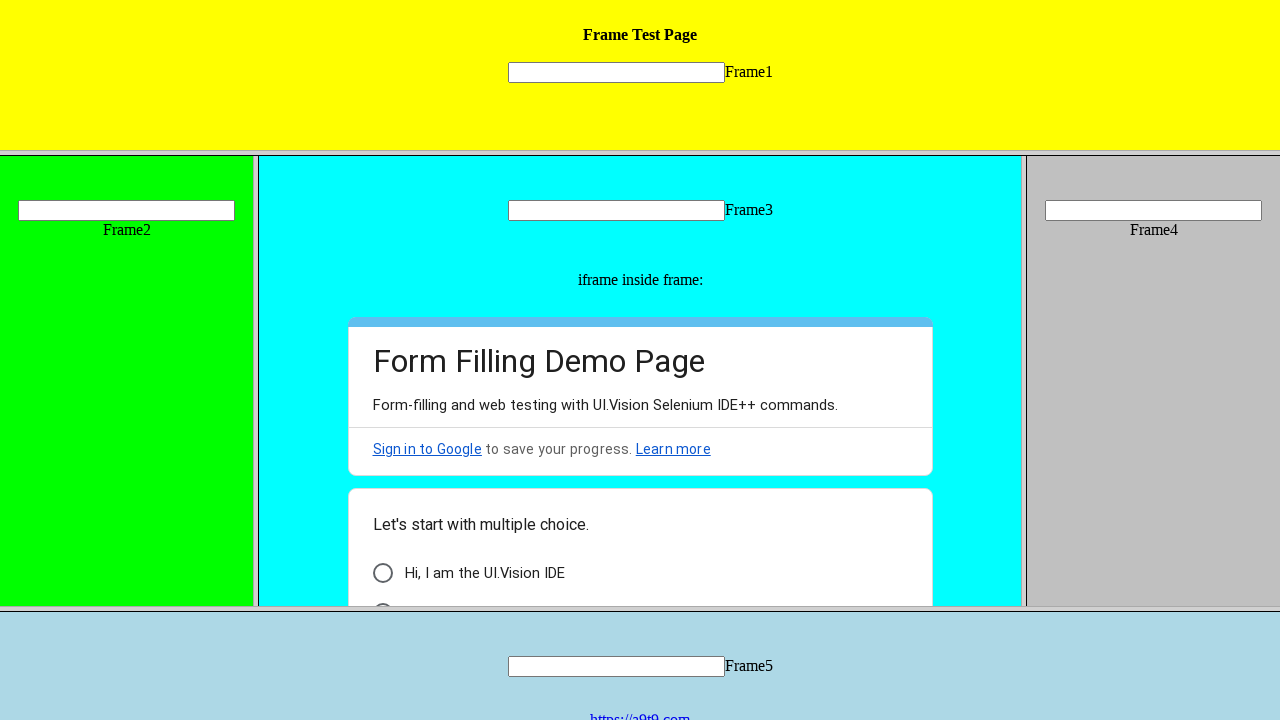

Navigated to frame handling test page
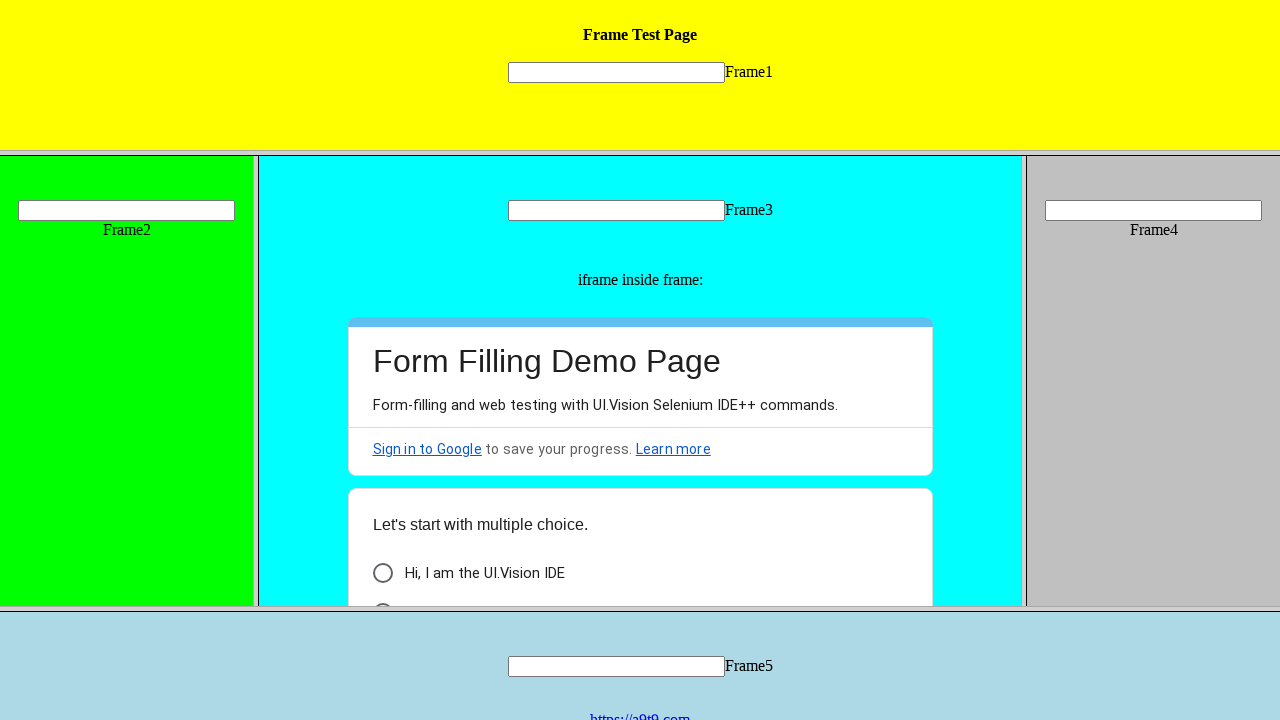

Located frame_1.html using frameLocator
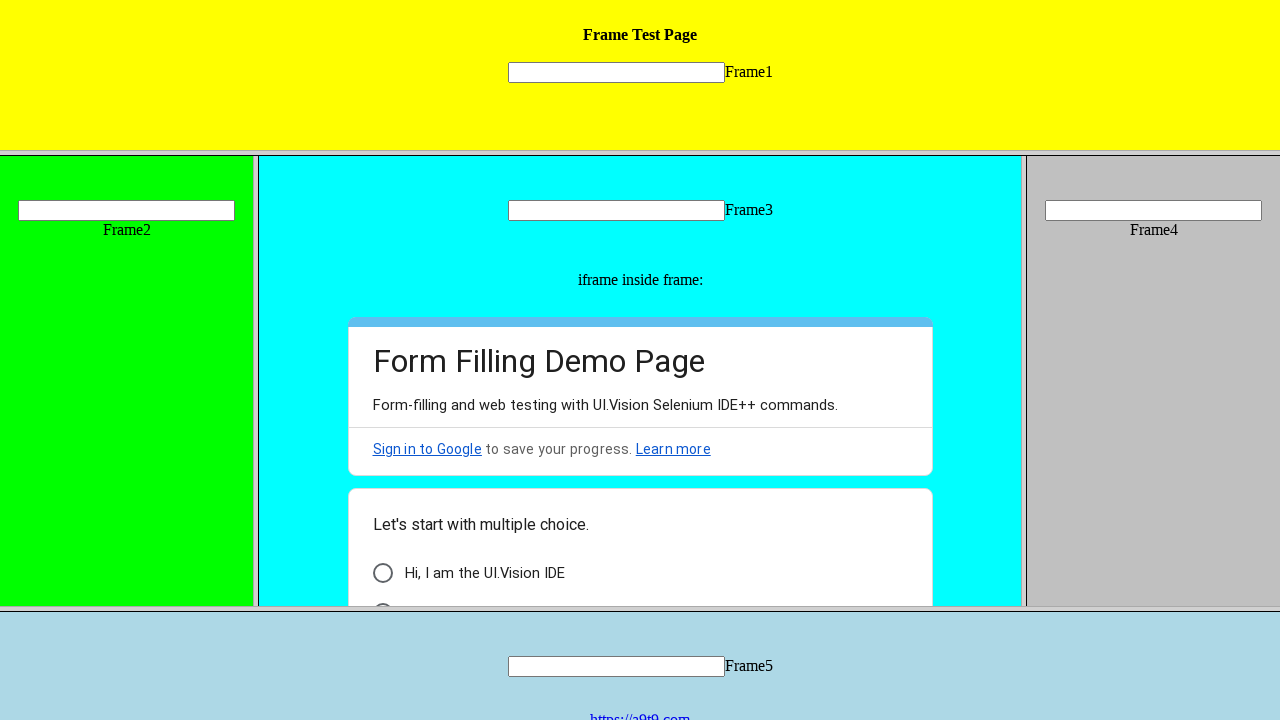

Filled input field within frame with 'Vignesh' on frame[src="frame_1.html"] >> internal:control=enter-frame >> input[name="mytext1
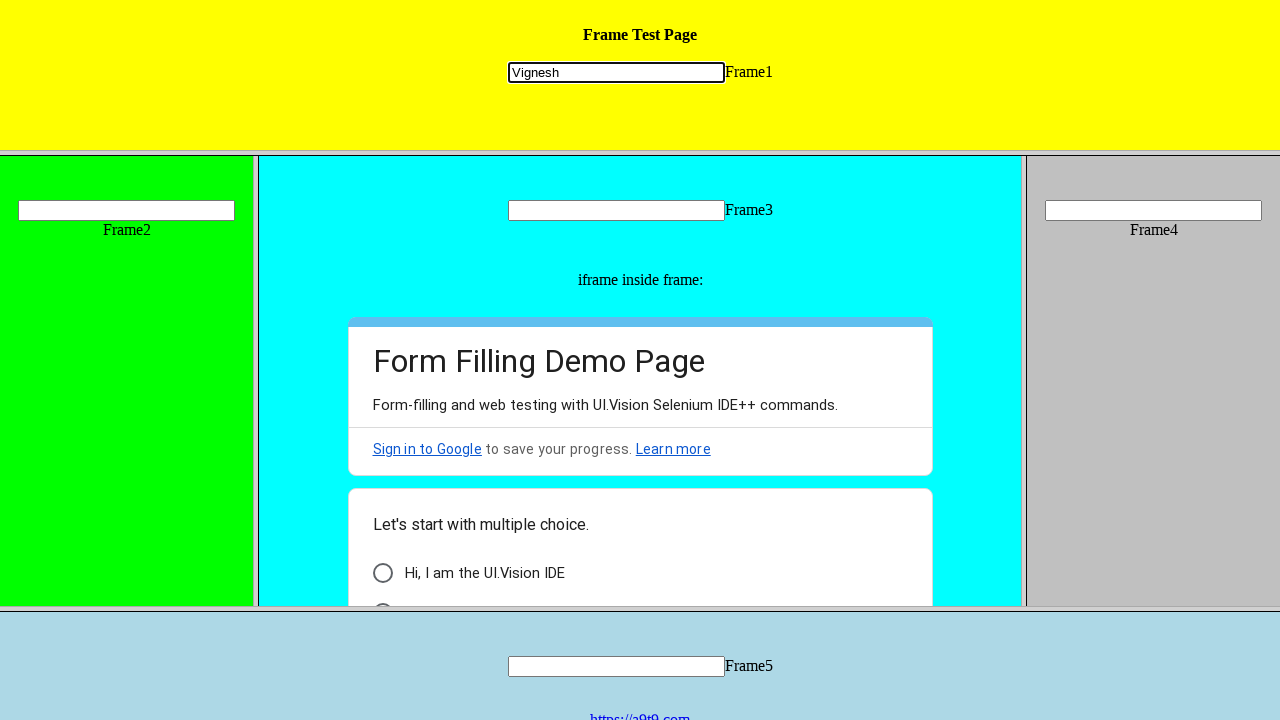

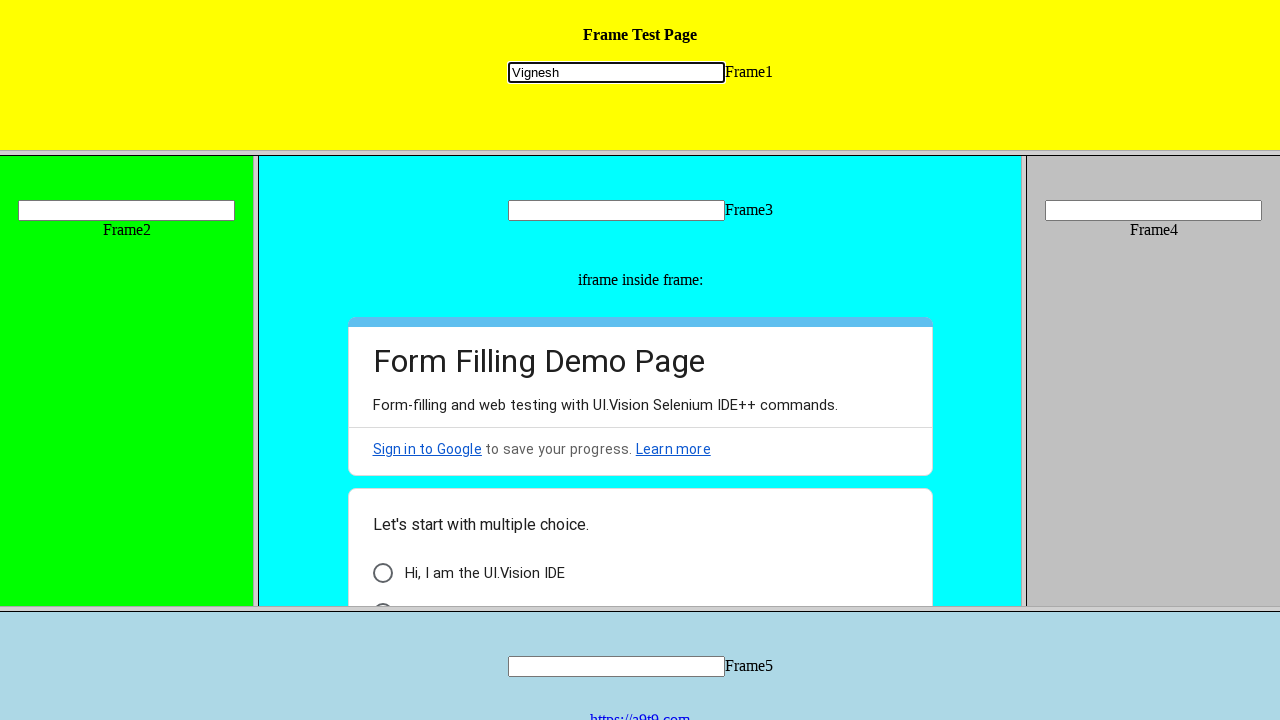